Tests dynamic controls page by interacting with a checkbox element - verifying its initial state and then clicking to toggle it

Starting URL: https://training-support.net/webelements/dynamic-controls

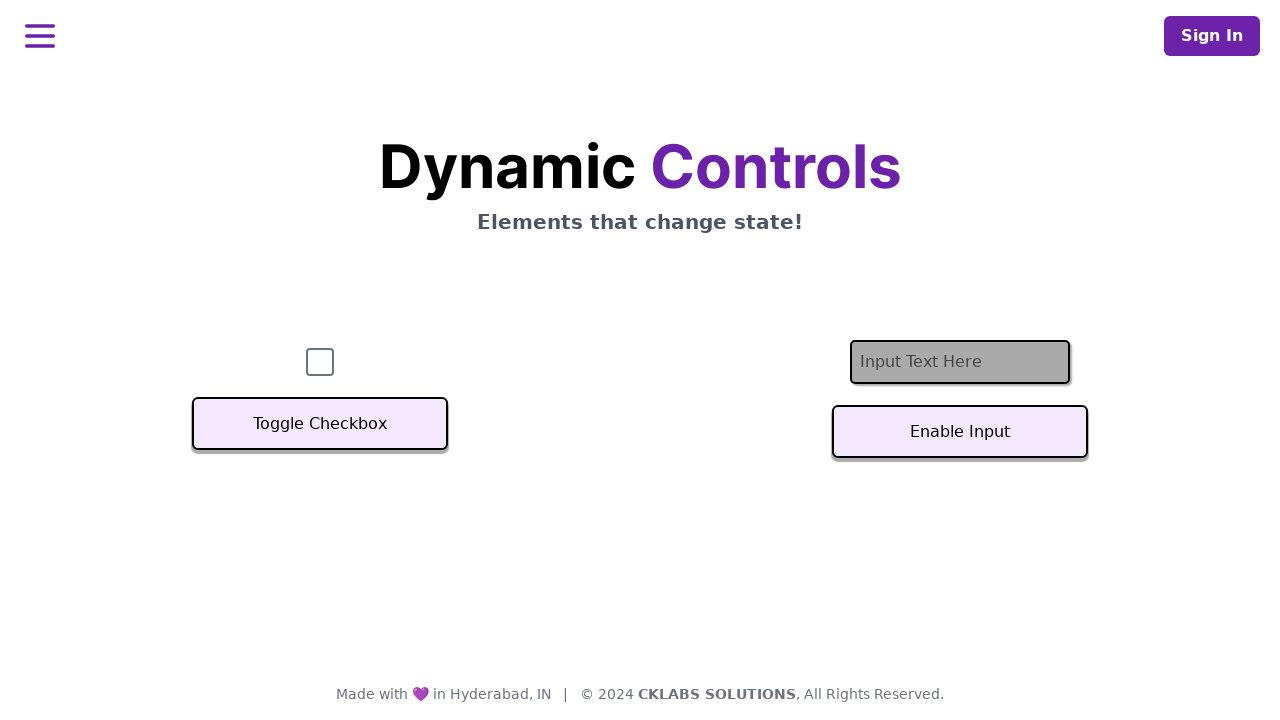

Waited for checkbox element to be present on dynamic controls page
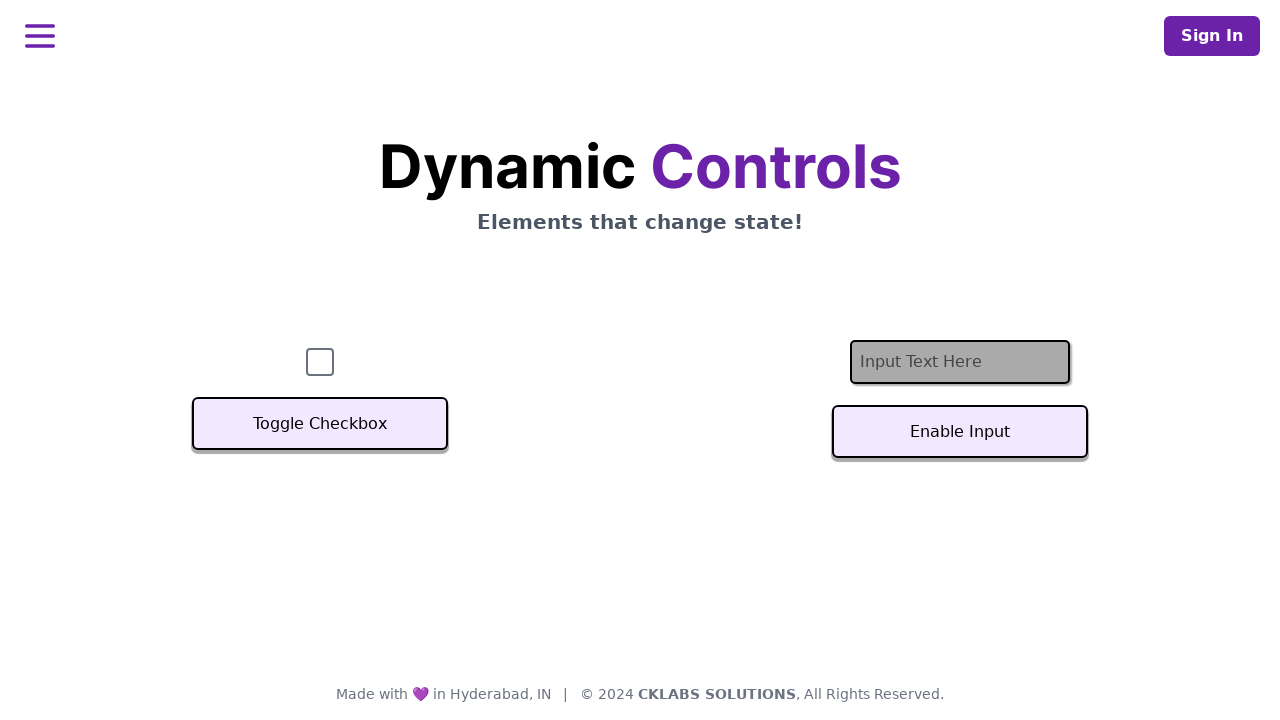

Clicked checkbox to toggle its state at (320, 362) on #checkbox
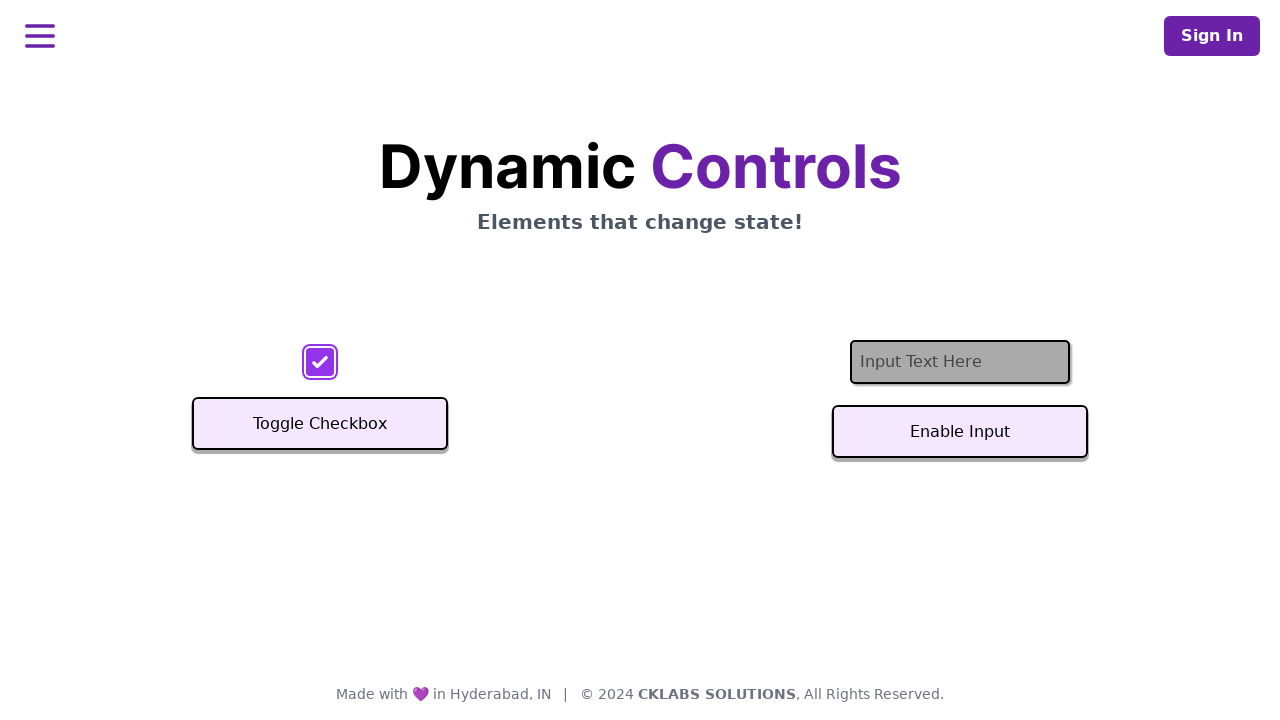

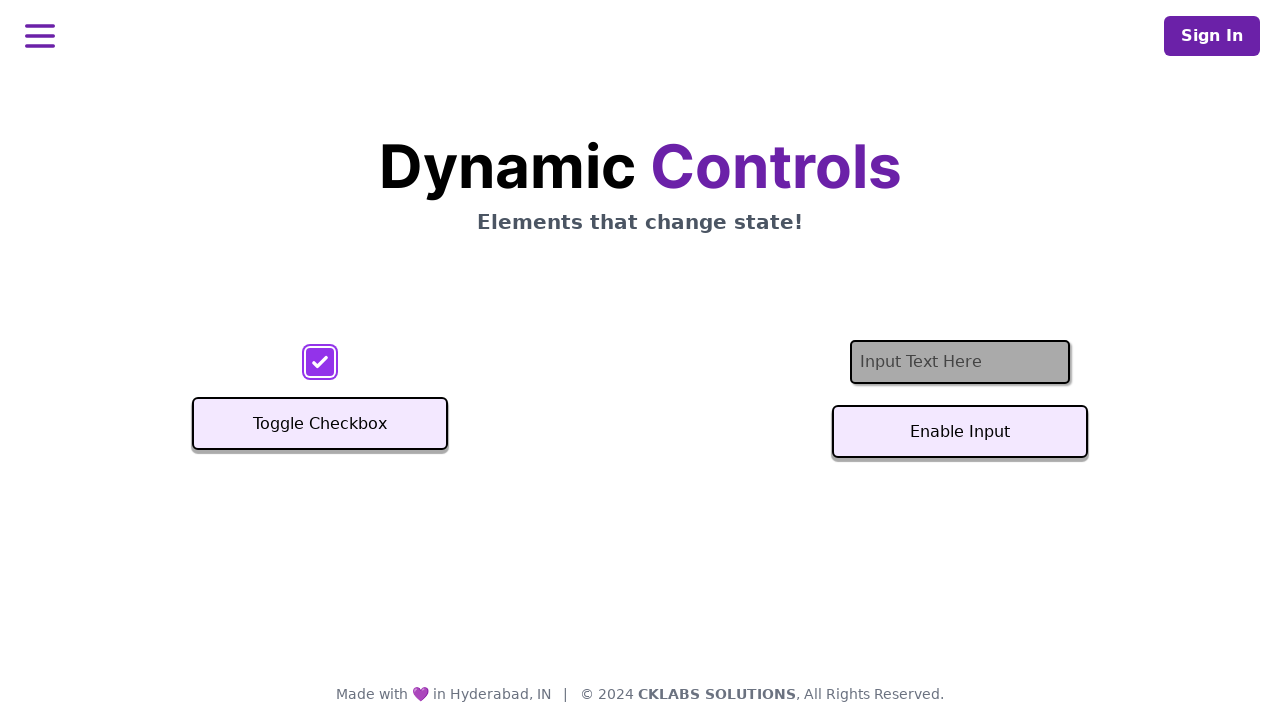